Tests clearing the completed state of all items by checking and then unchecking the toggle all

Starting URL: https://demo.playwright.dev/todomvc

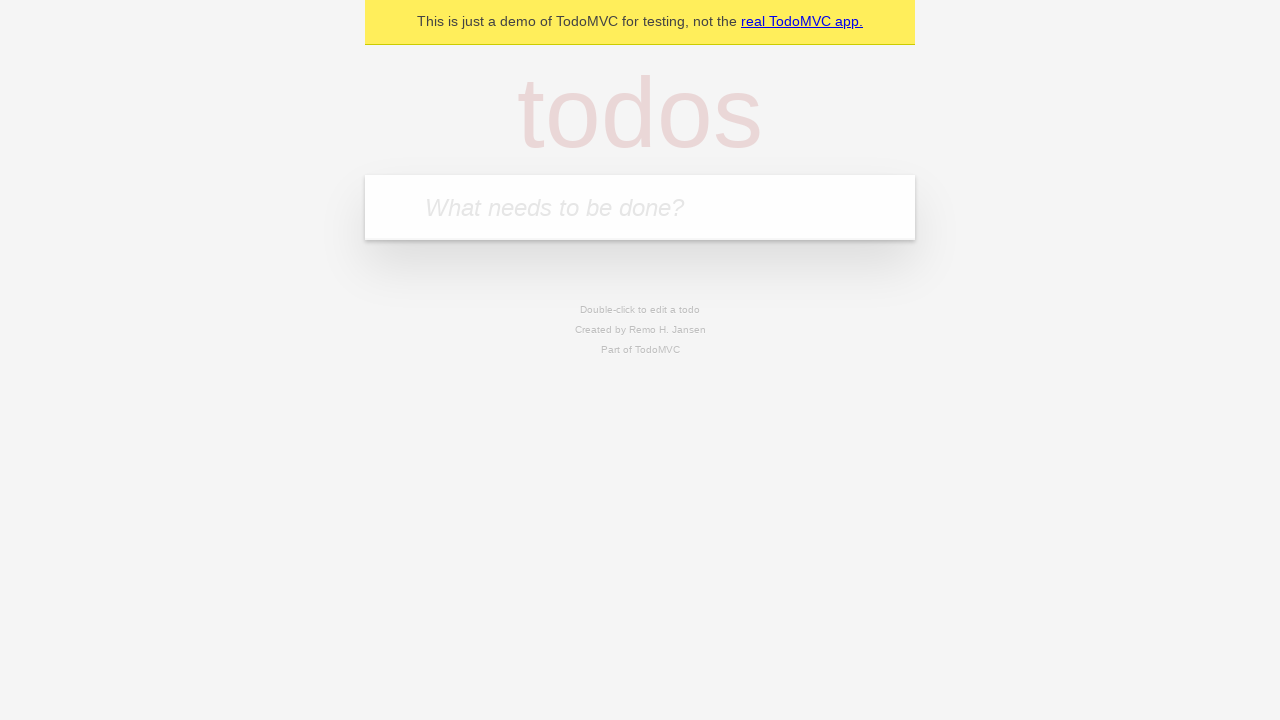

Filled todo input with 'buy some cheese' on internal:attr=[placeholder="What needs to be done?"i]
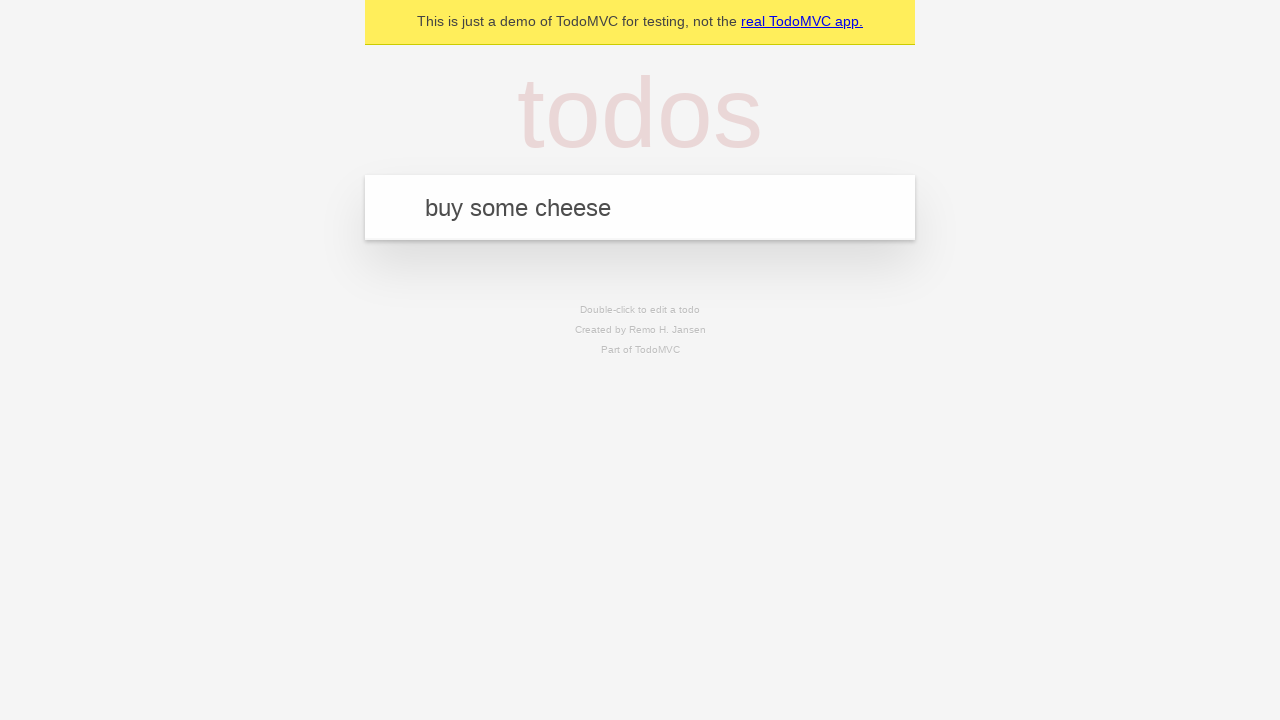

Pressed Enter to create first todo on internal:attr=[placeholder="What needs to be done?"i]
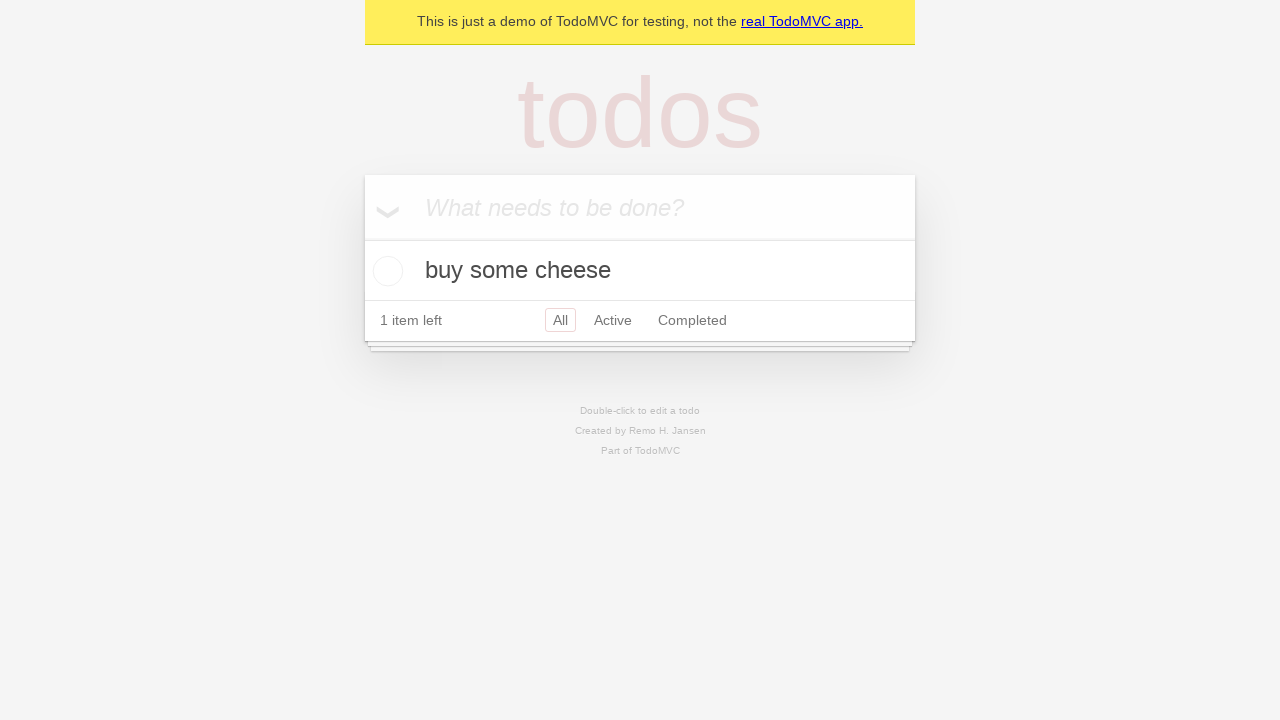

Filled todo input with 'feed the cat' on internal:attr=[placeholder="What needs to be done?"i]
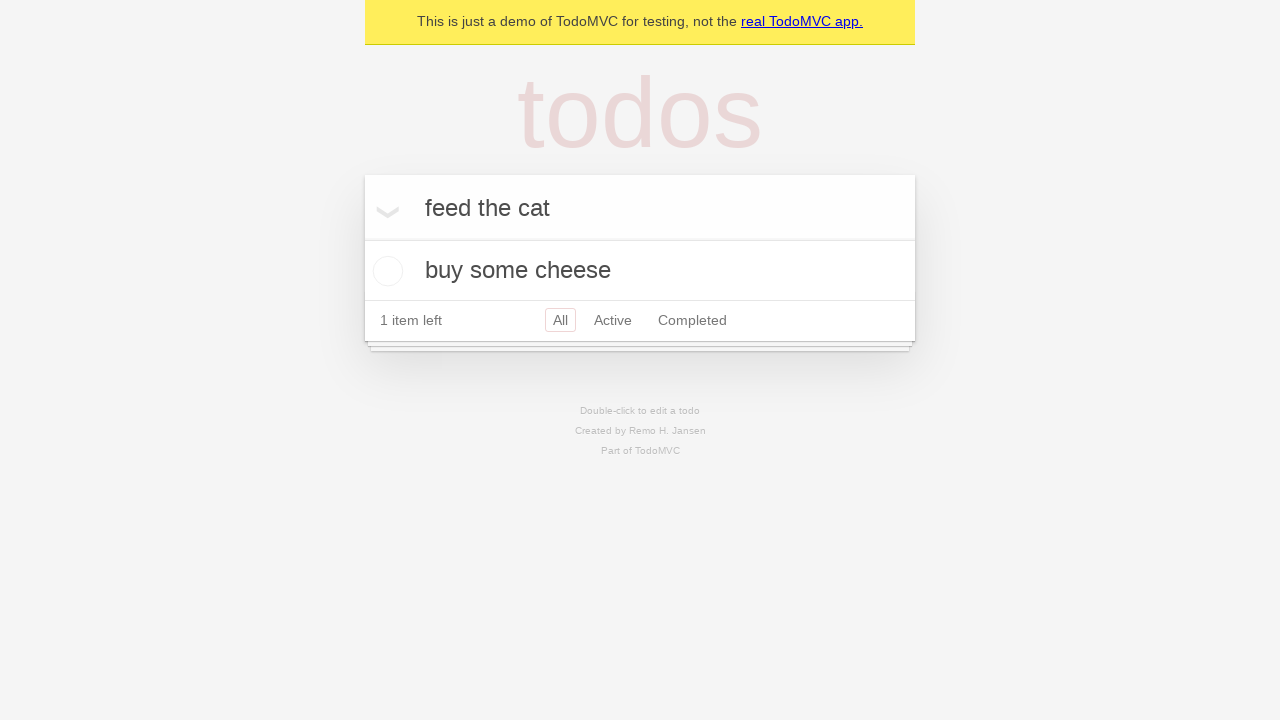

Pressed Enter to create second todo on internal:attr=[placeholder="What needs to be done?"i]
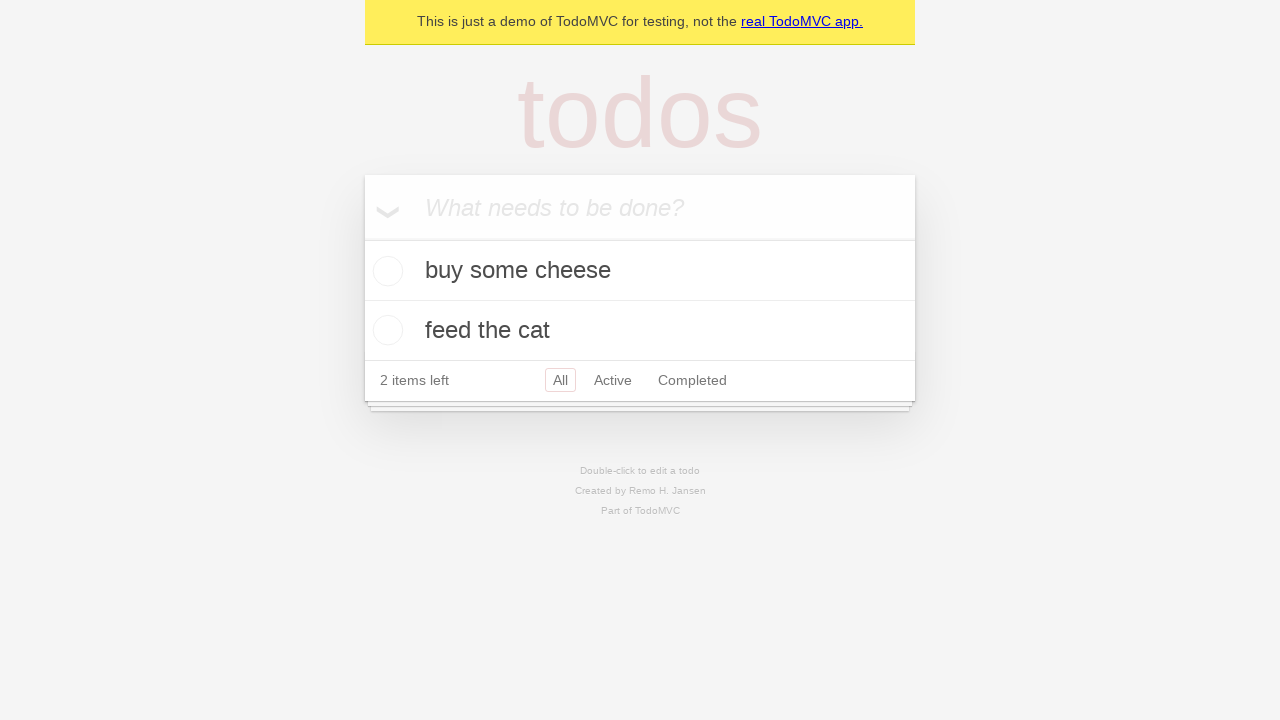

Filled todo input with 'book a doctors appointment' on internal:attr=[placeholder="What needs to be done?"i]
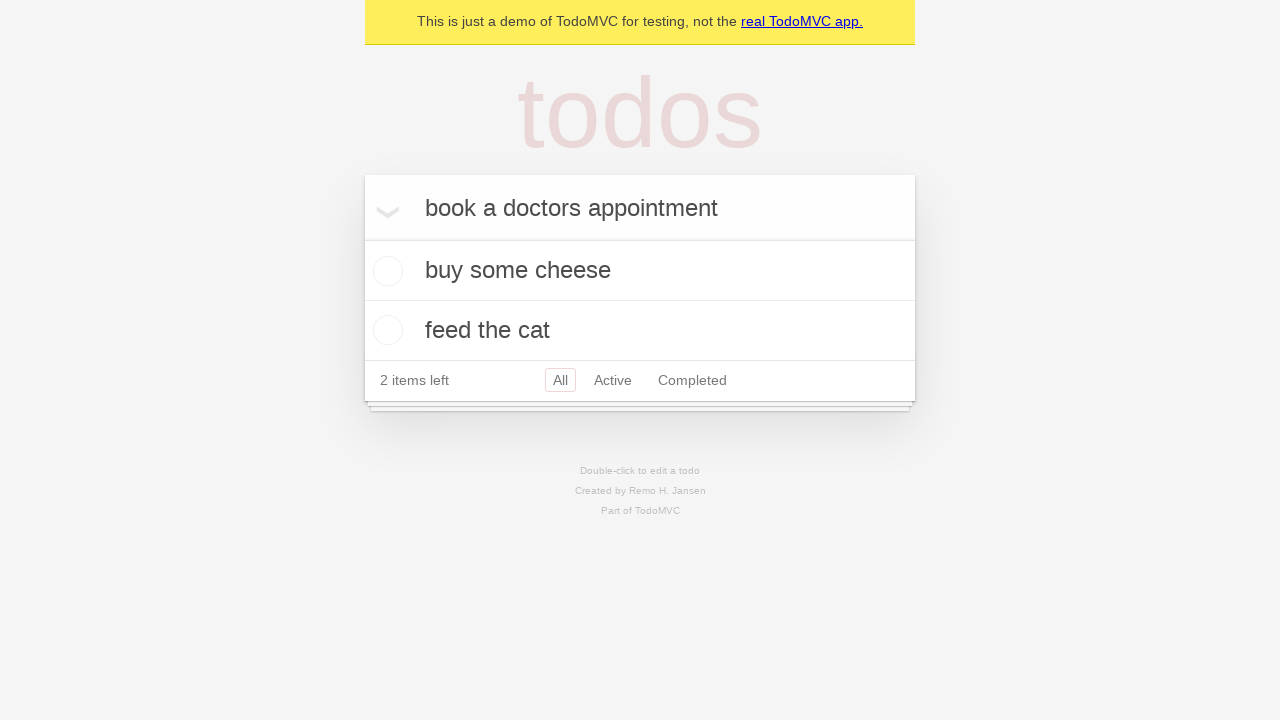

Pressed Enter to create third todo on internal:attr=[placeholder="What needs to be done?"i]
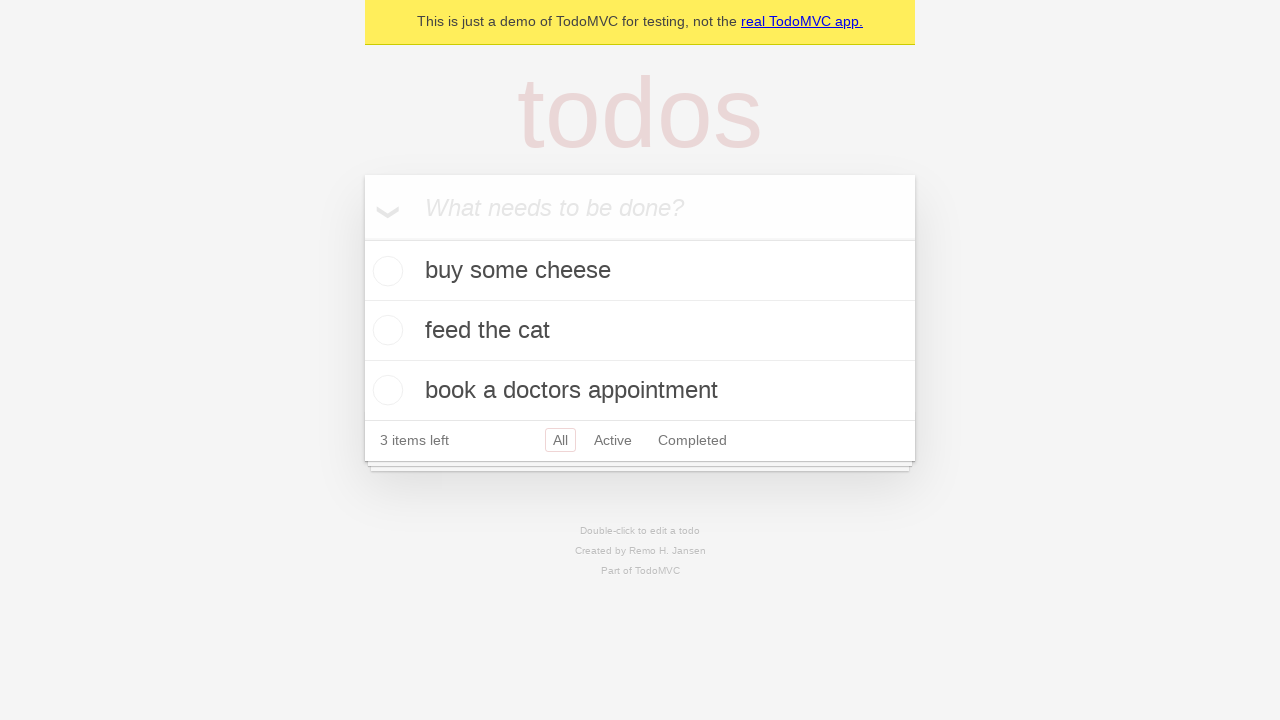

Checked the toggle all checkbox to mark all todos as complete at (362, 238) on internal:label="Mark all as complete"i
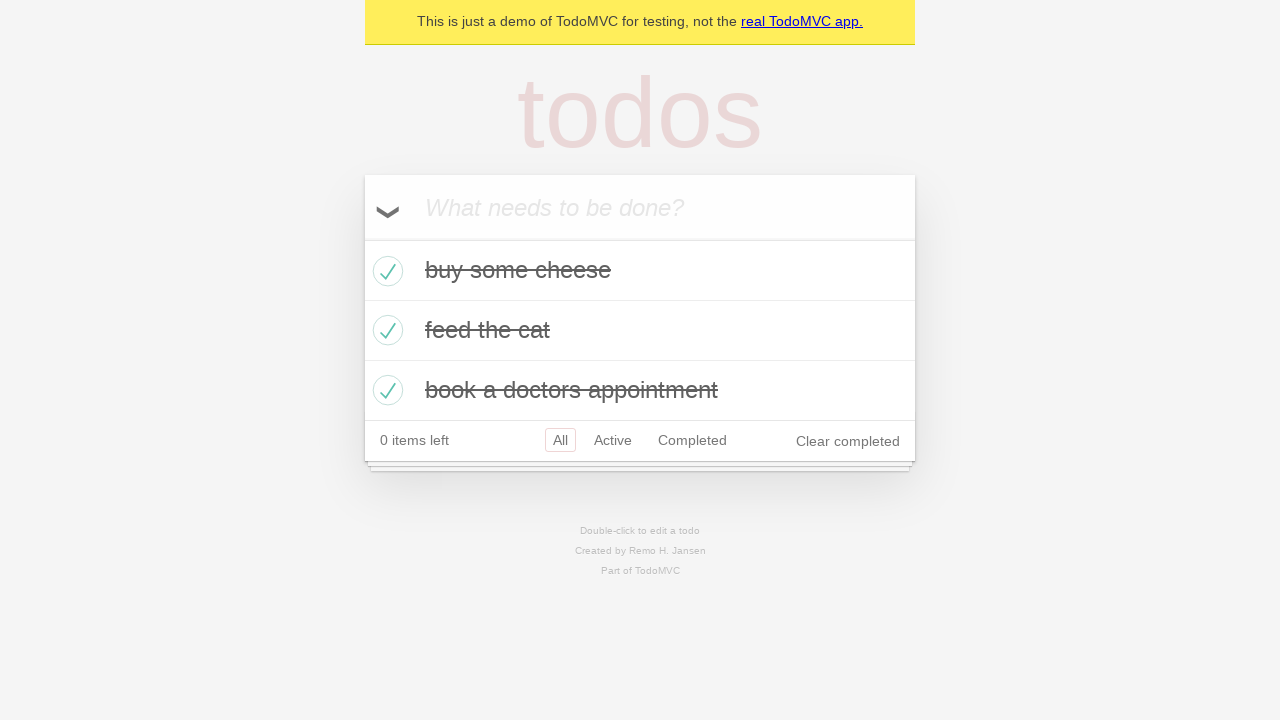

Unchecked the toggle all checkbox to clear completed state of all todos at (362, 238) on internal:label="Mark all as complete"i
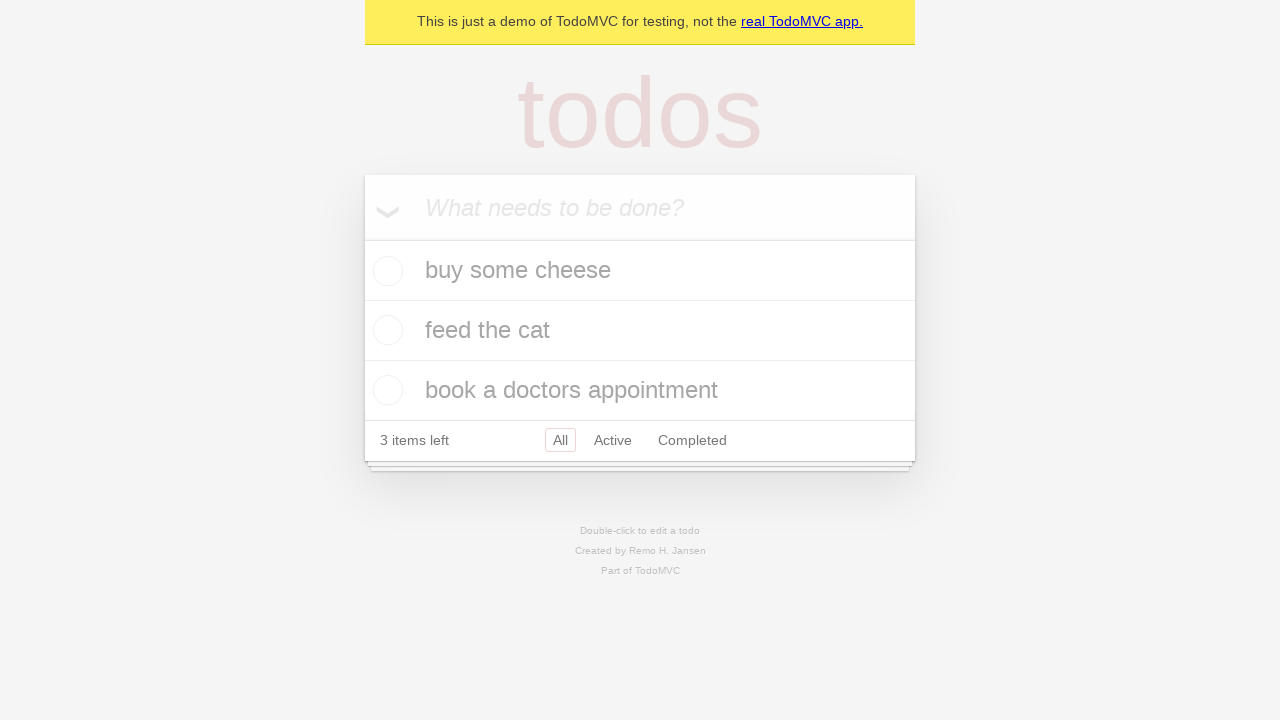

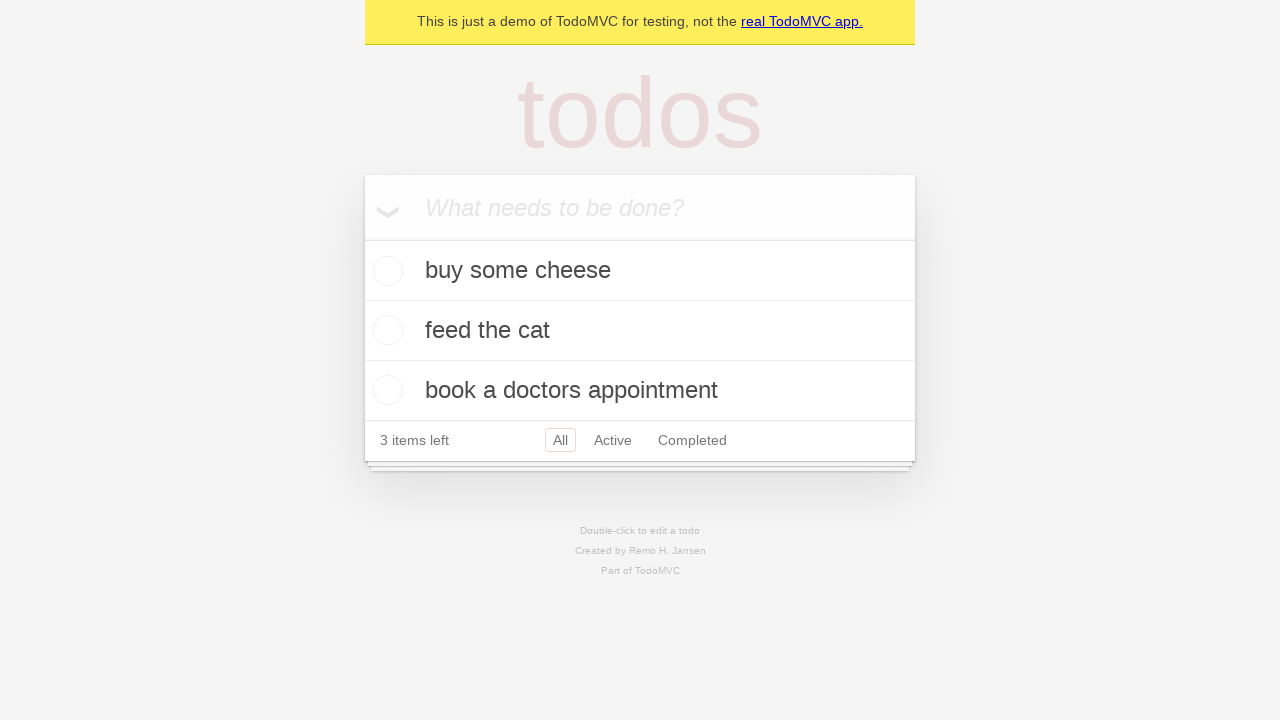